Tests that completed items are removed when clicking Clear completed button

Starting URL: https://demo.playwright.dev/todomvc

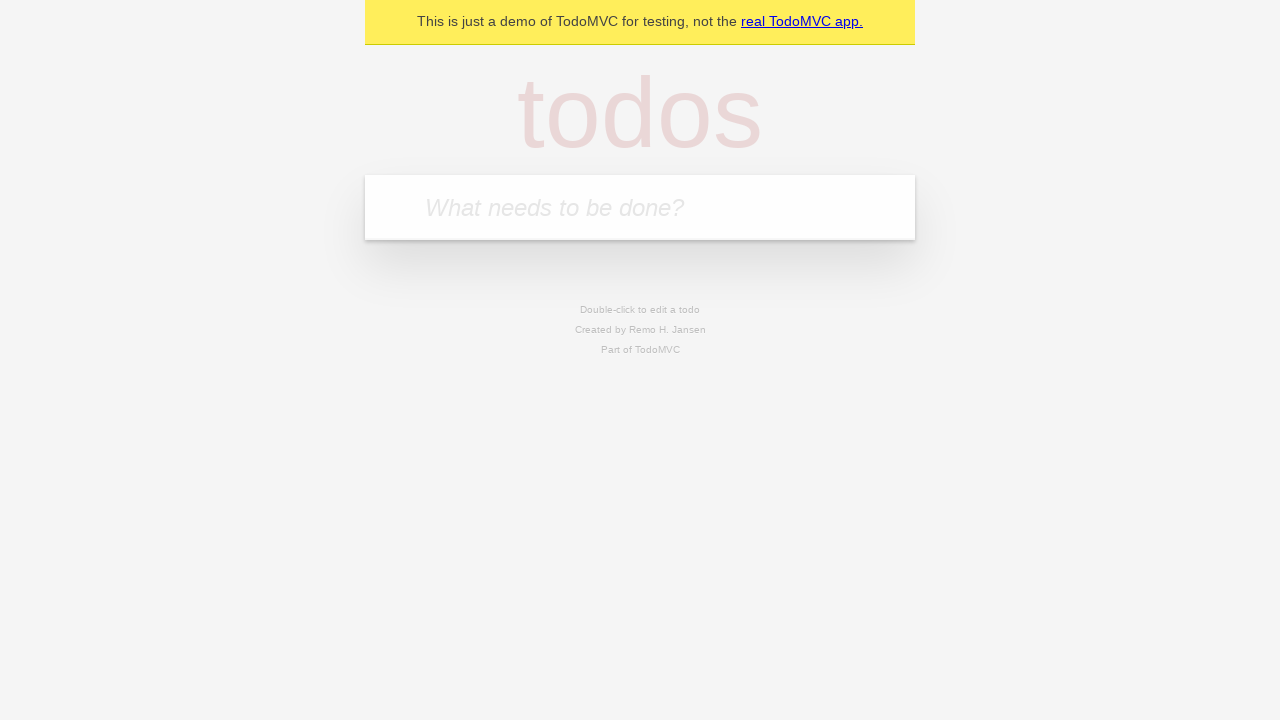

Filled todo input with 'buy some cheese' on internal:attr=[placeholder="What needs to be done?"i]
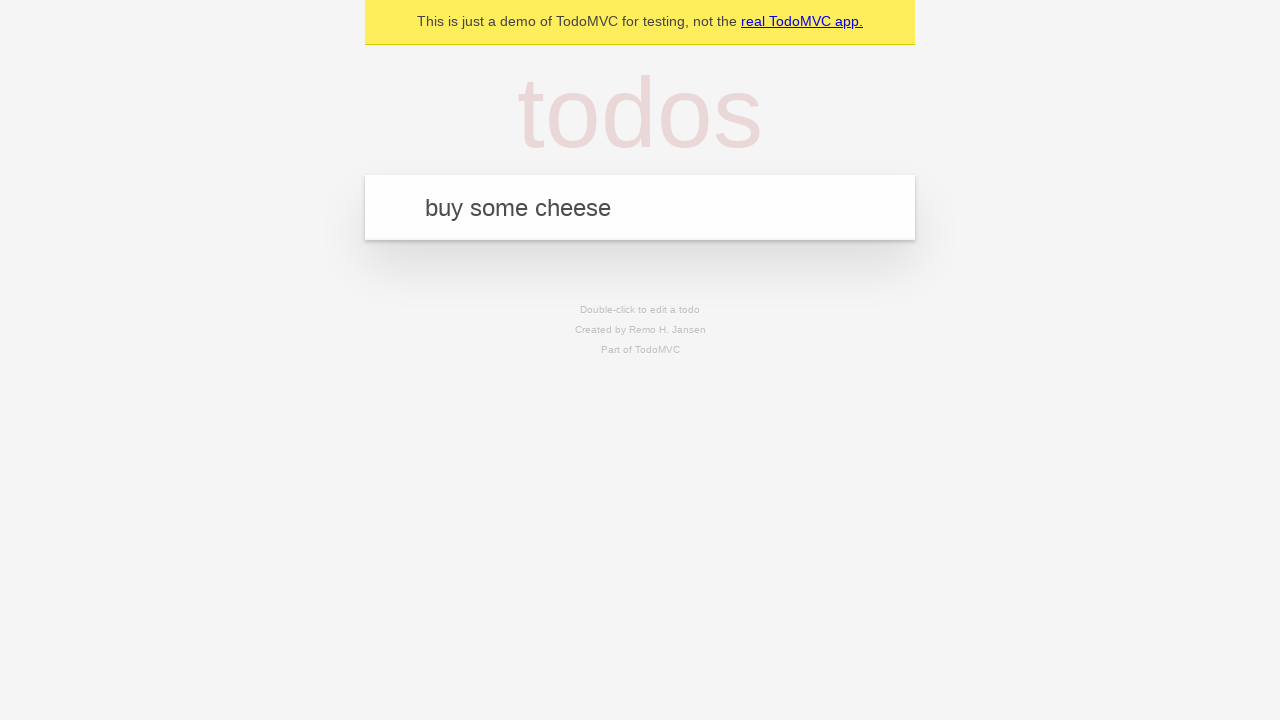

Pressed Enter to add first todo item on internal:attr=[placeholder="What needs to be done?"i]
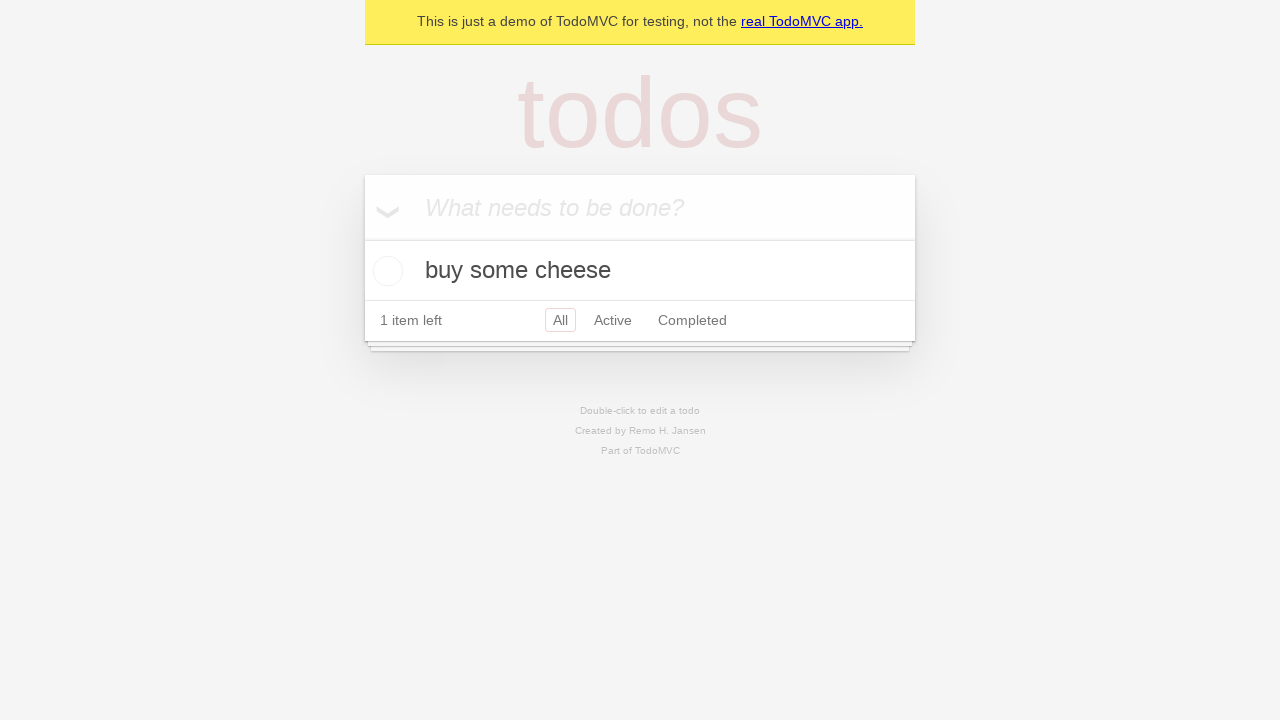

Filled todo input with 'feed the cat' on internal:attr=[placeholder="What needs to be done?"i]
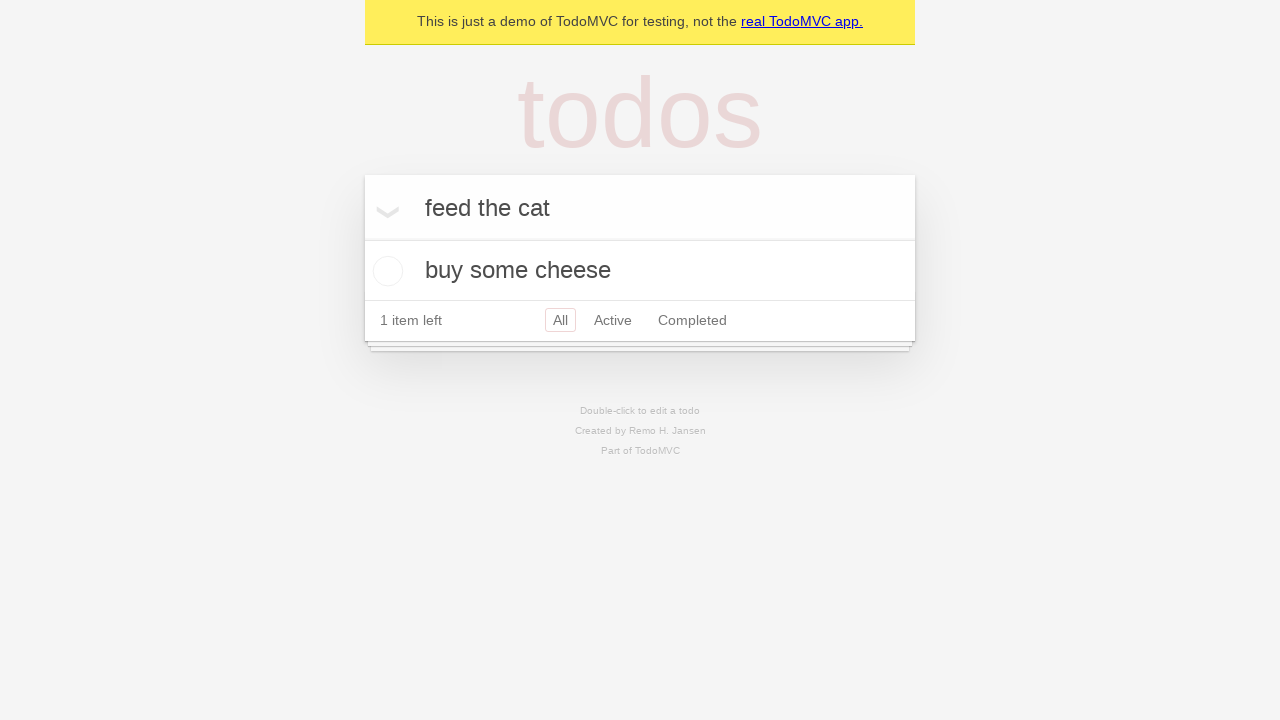

Pressed Enter to add second todo item on internal:attr=[placeholder="What needs to be done?"i]
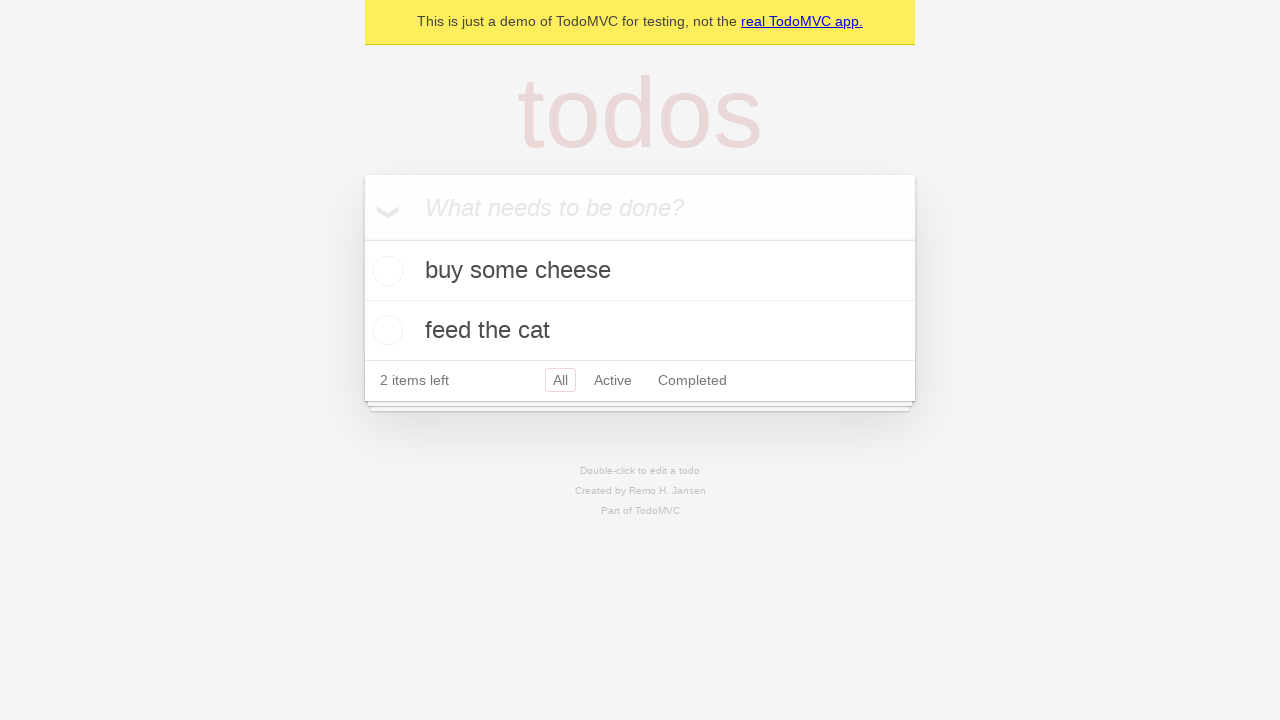

Filled todo input with 'book a doctors appointment' on internal:attr=[placeholder="What needs to be done?"i]
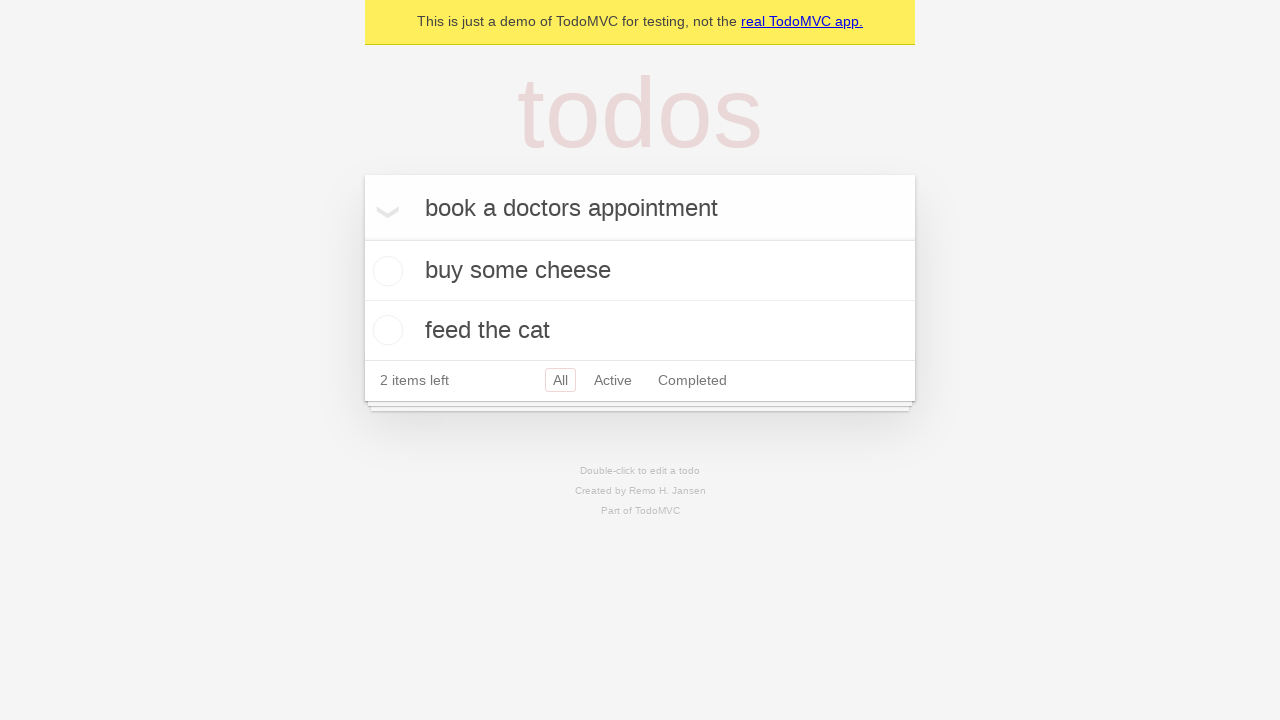

Pressed Enter to add third todo item on internal:attr=[placeholder="What needs to be done?"i]
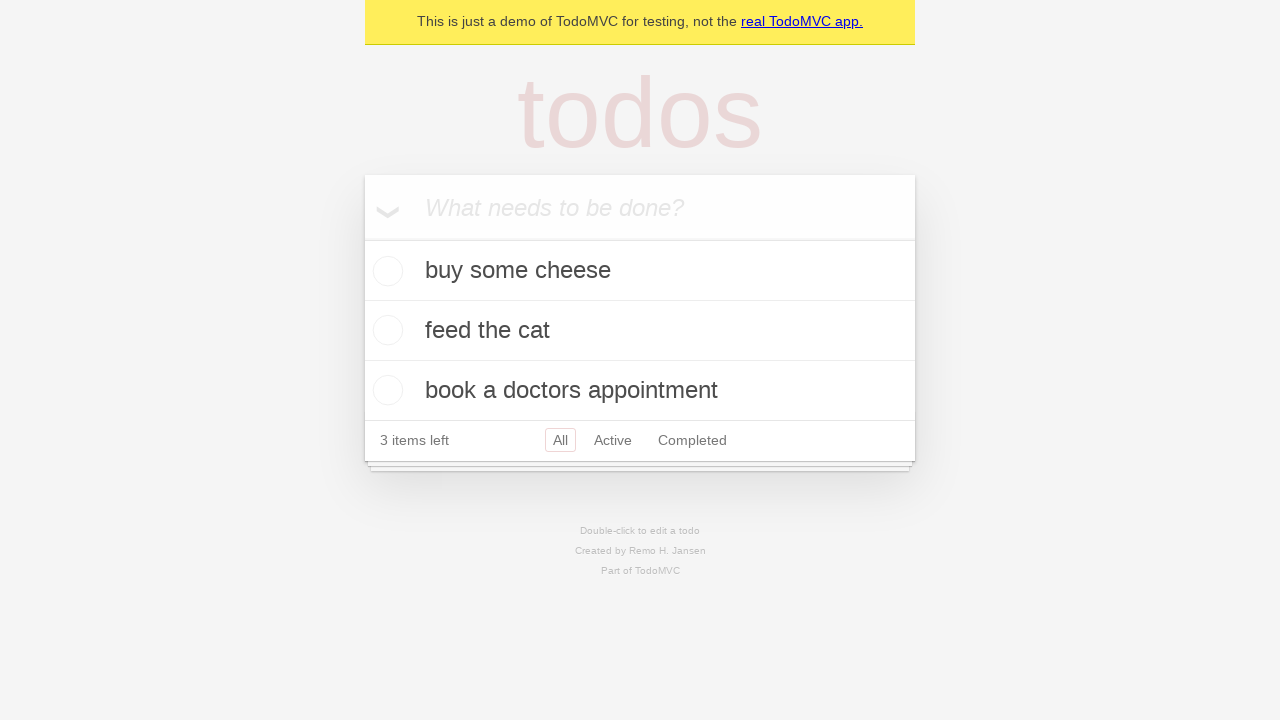

Checked the second todo item checkbox at (385, 330) on internal:testid=[data-testid="todo-item"s] >> nth=1 >> internal:role=checkbox
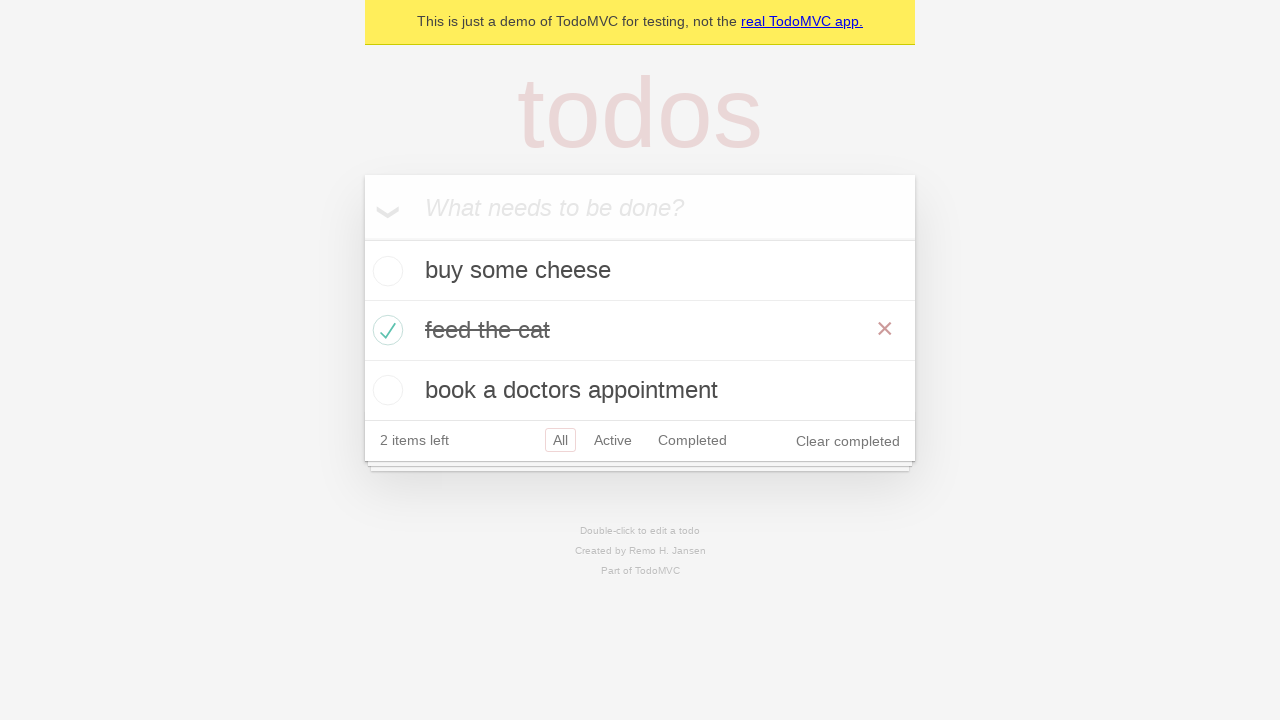

Clicked Clear completed button to remove completed items at (848, 441) on internal:role=button[name="Clear completed"i]
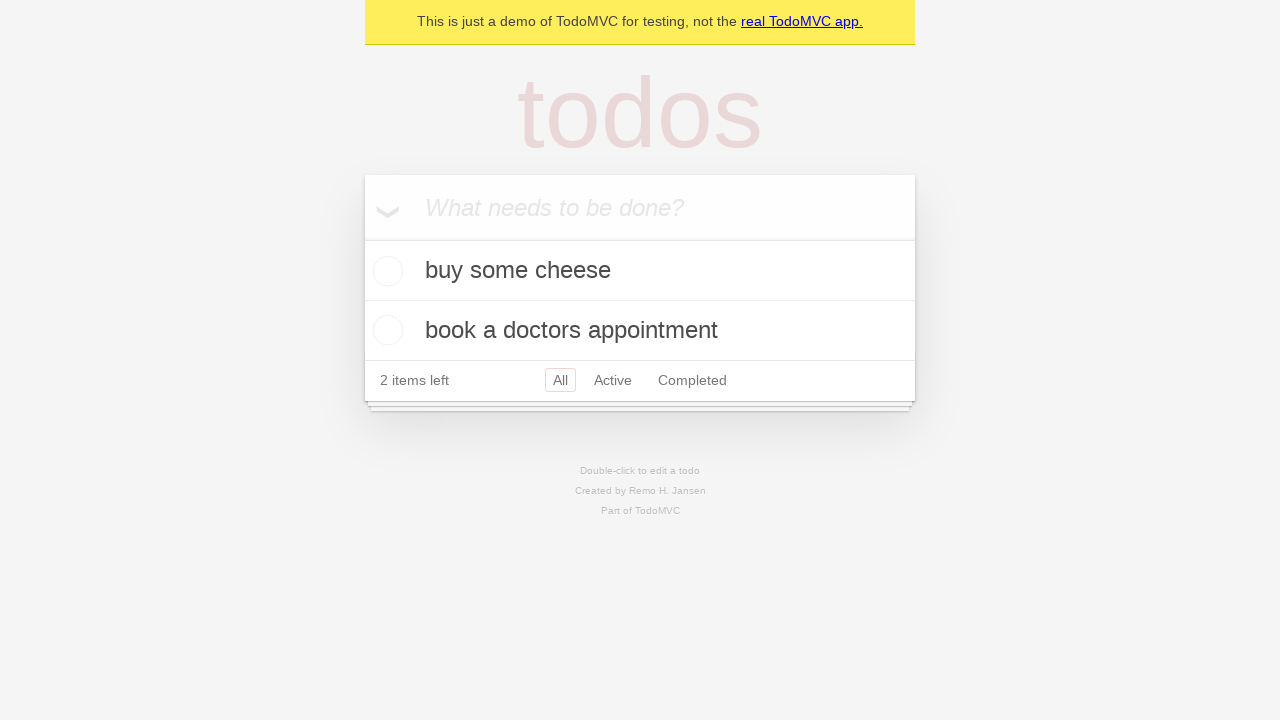

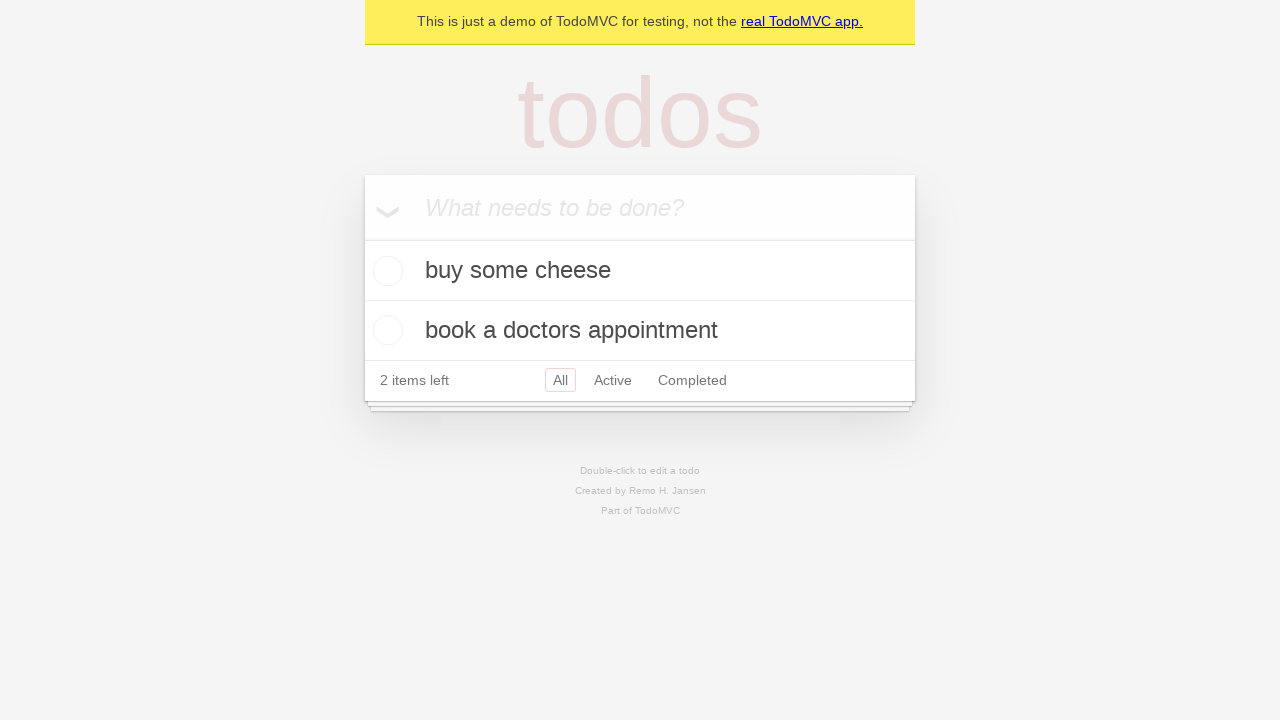